Navigates to the login page by clicking the menu bars and then the login link

Starting URL: https://katalon-demo-cura.herokuapp.com/

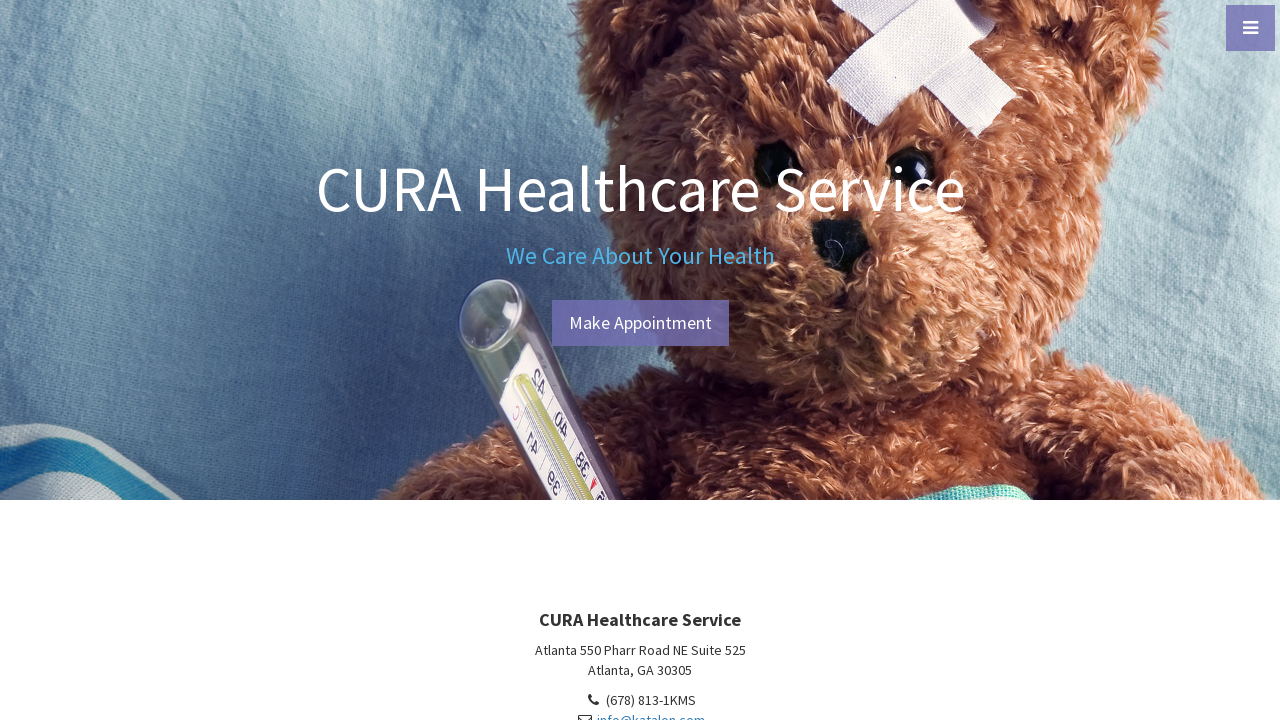

Clicked menu bars icon to open navigation at (1250, 28) on i.fa.fa-bars
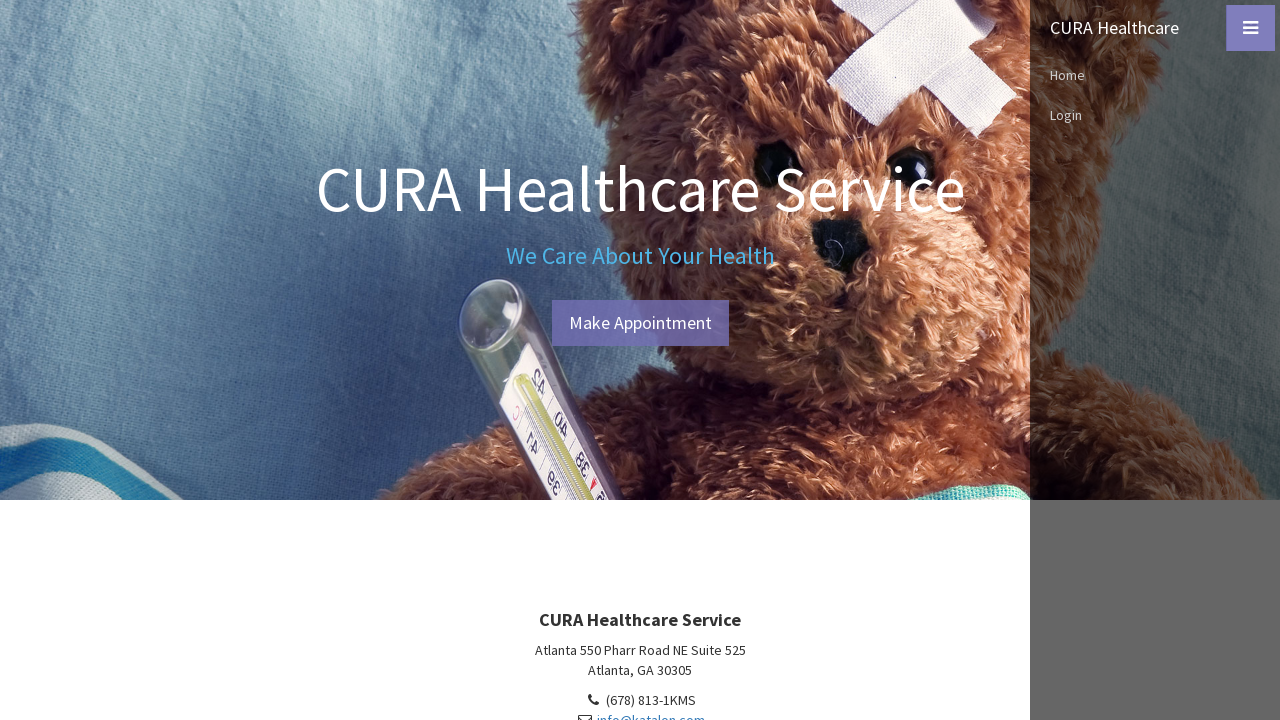

Clicked Login link in navigation menu at (1155, 115) on a:text('Login')
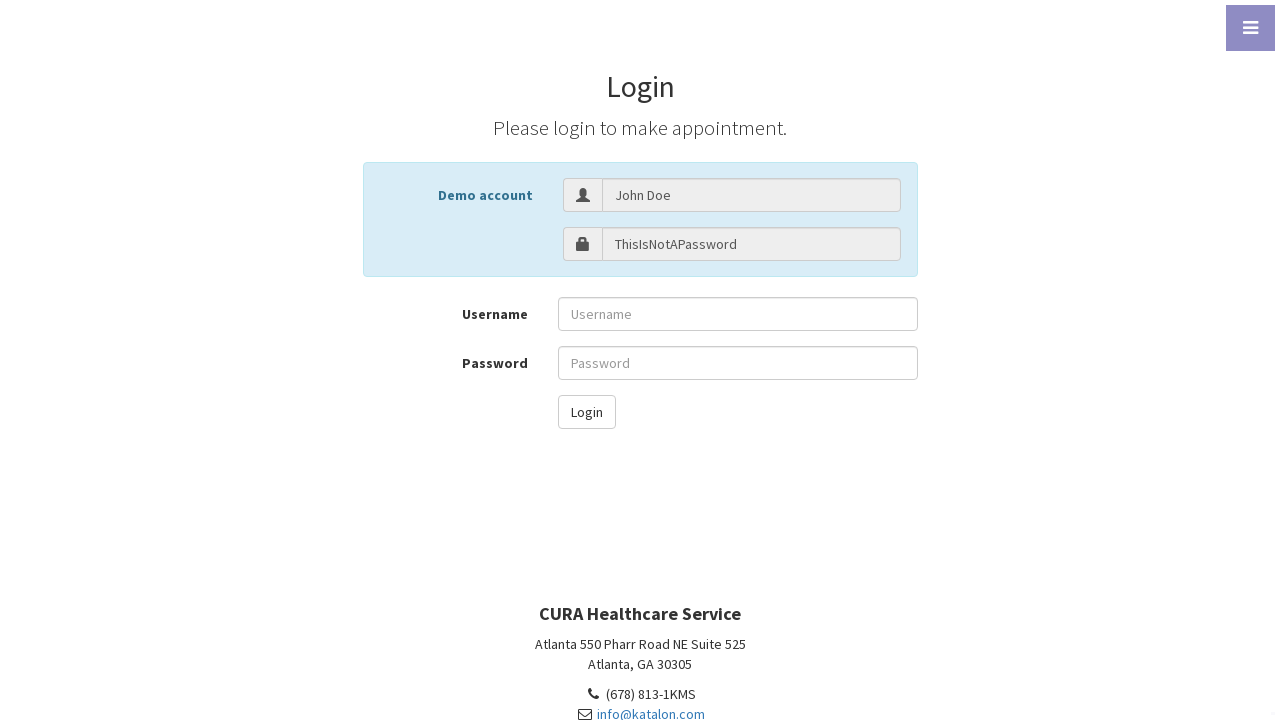

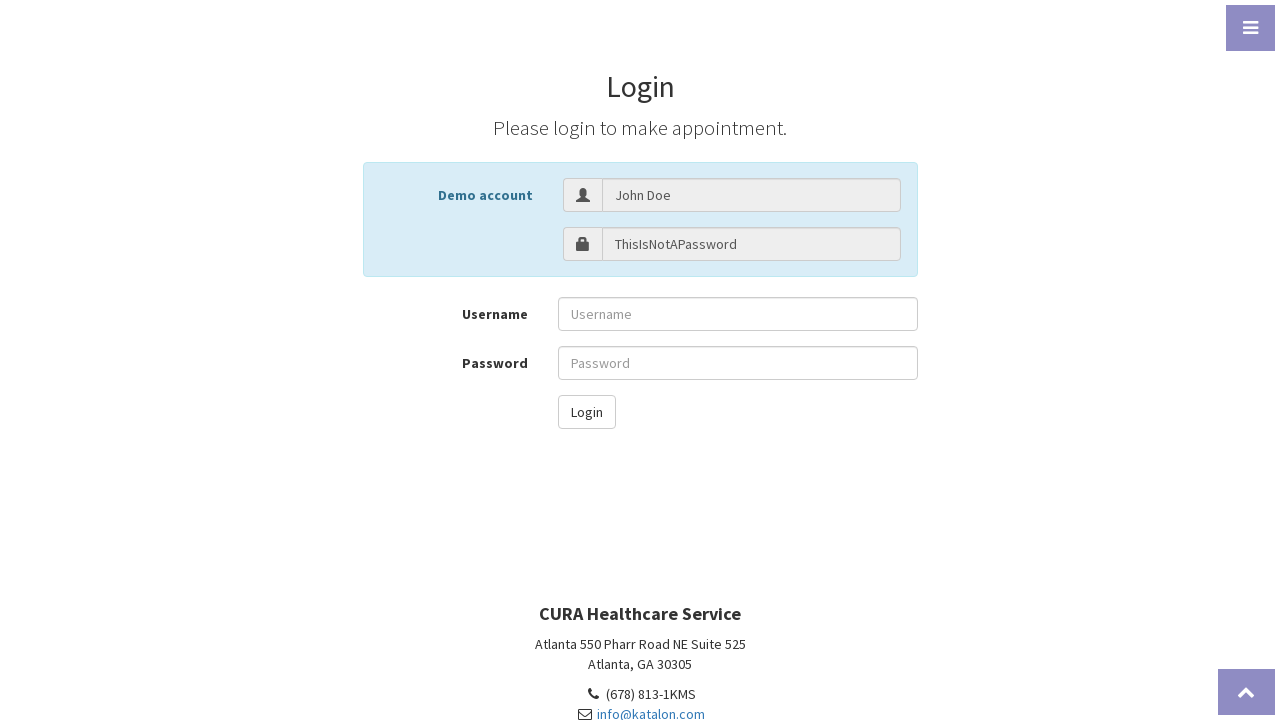